Tests the Python.org search functionality by entering a search term and verifying that search results are displayed

Starting URL: https://www.python.org

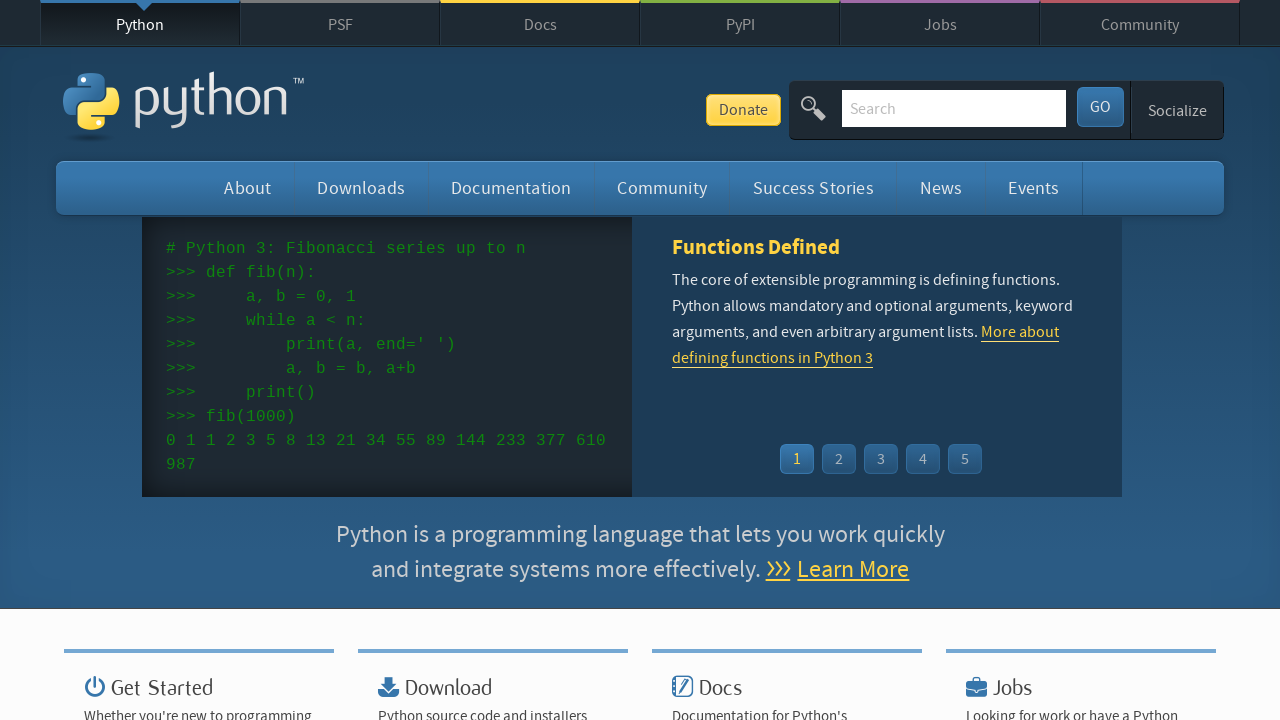

Located and cleared the search field on input[name='q']
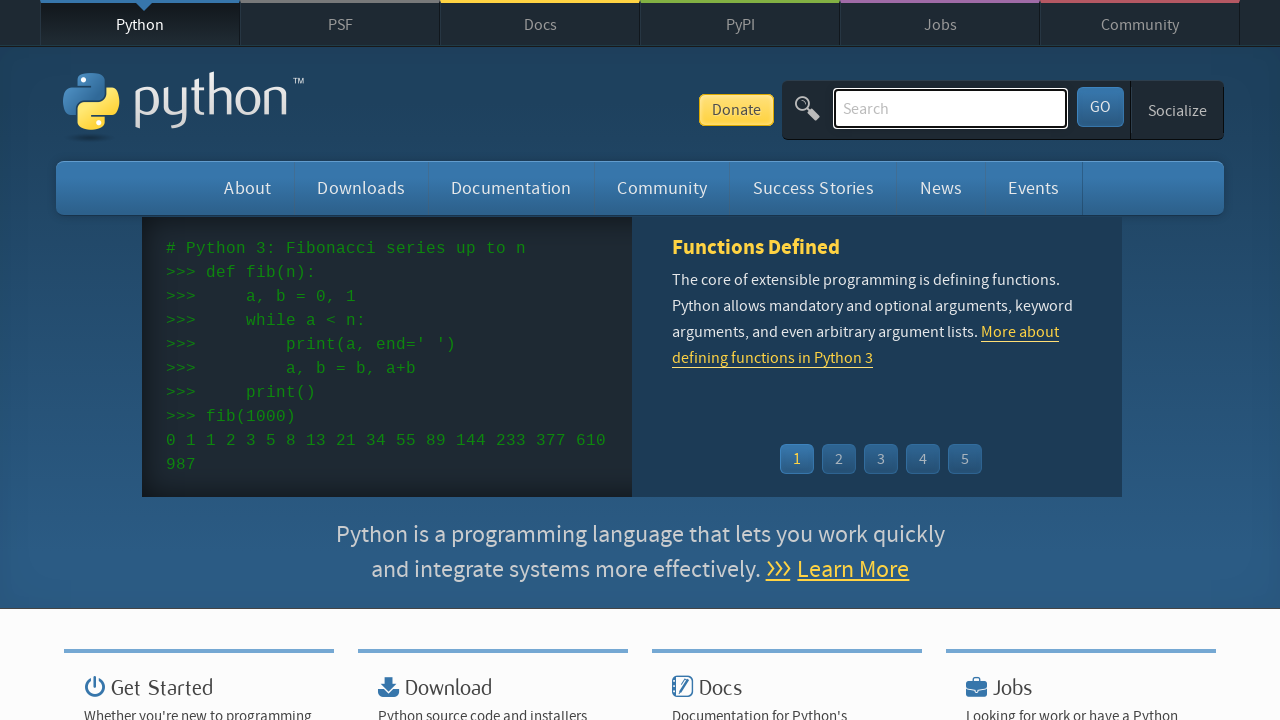

Filled search field with 'python' on input[name='q']
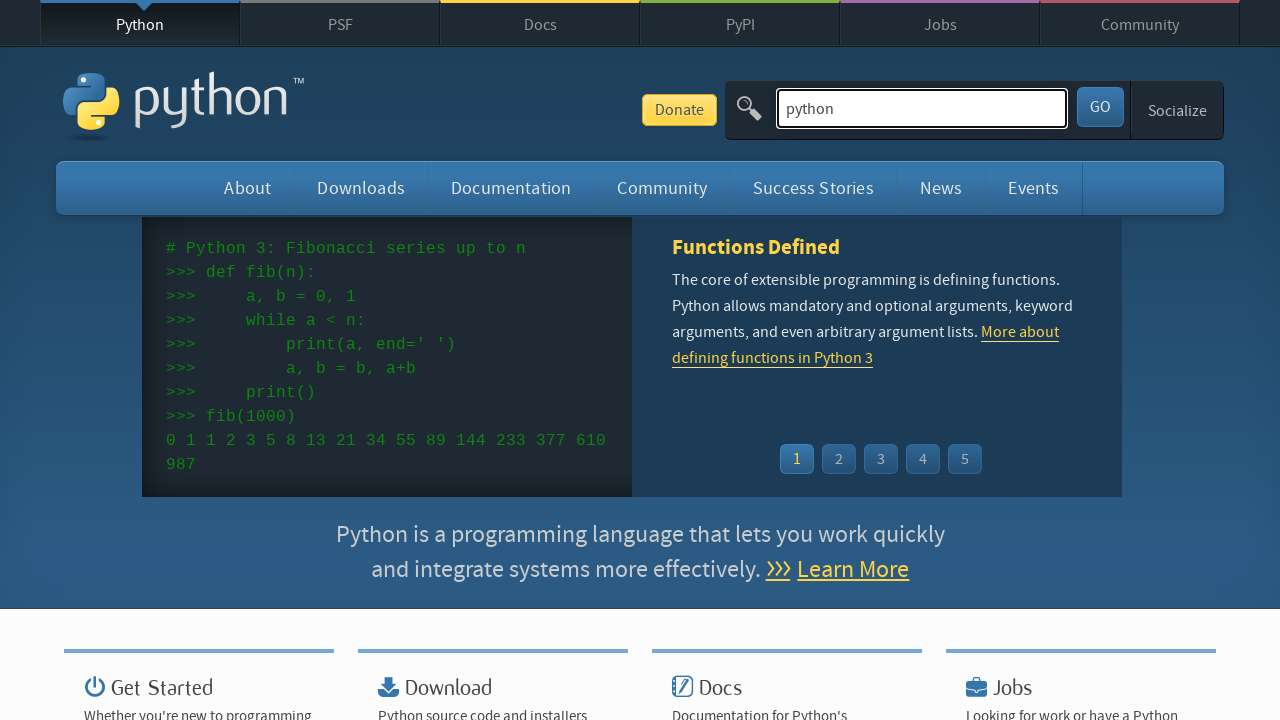

Pressed Enter to submit search on input[name='q']
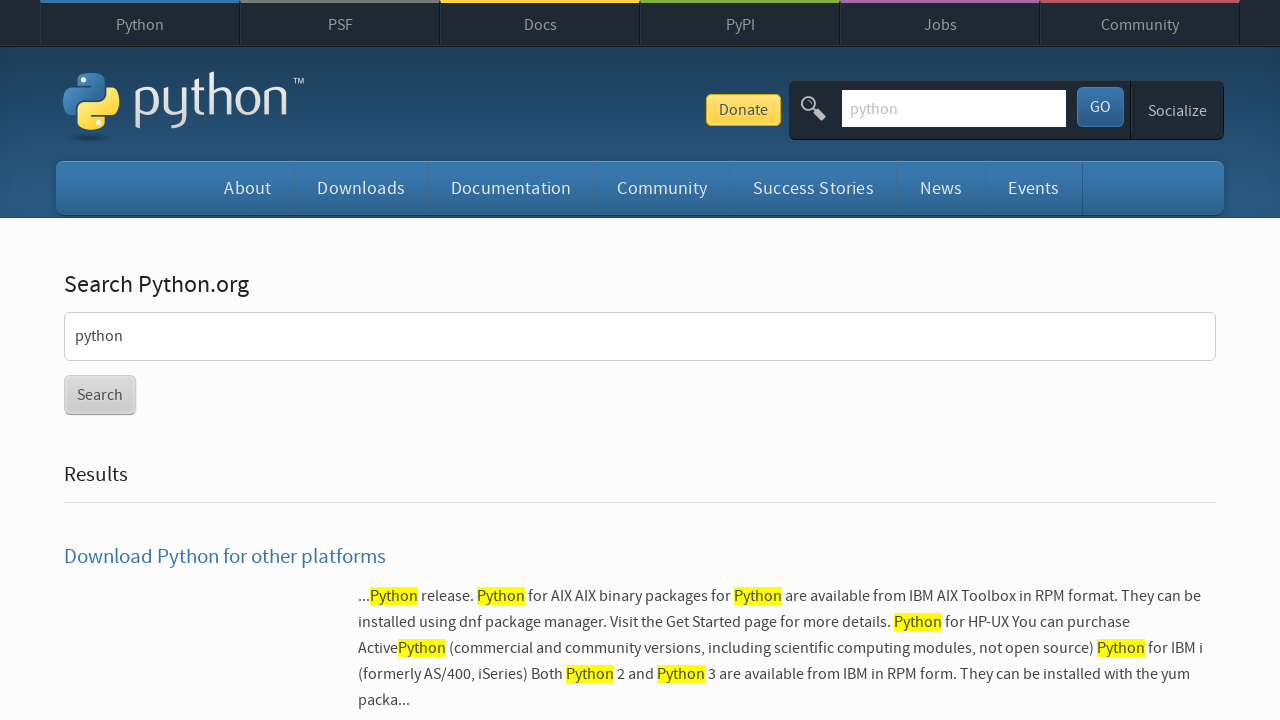

Search results loaded successfully
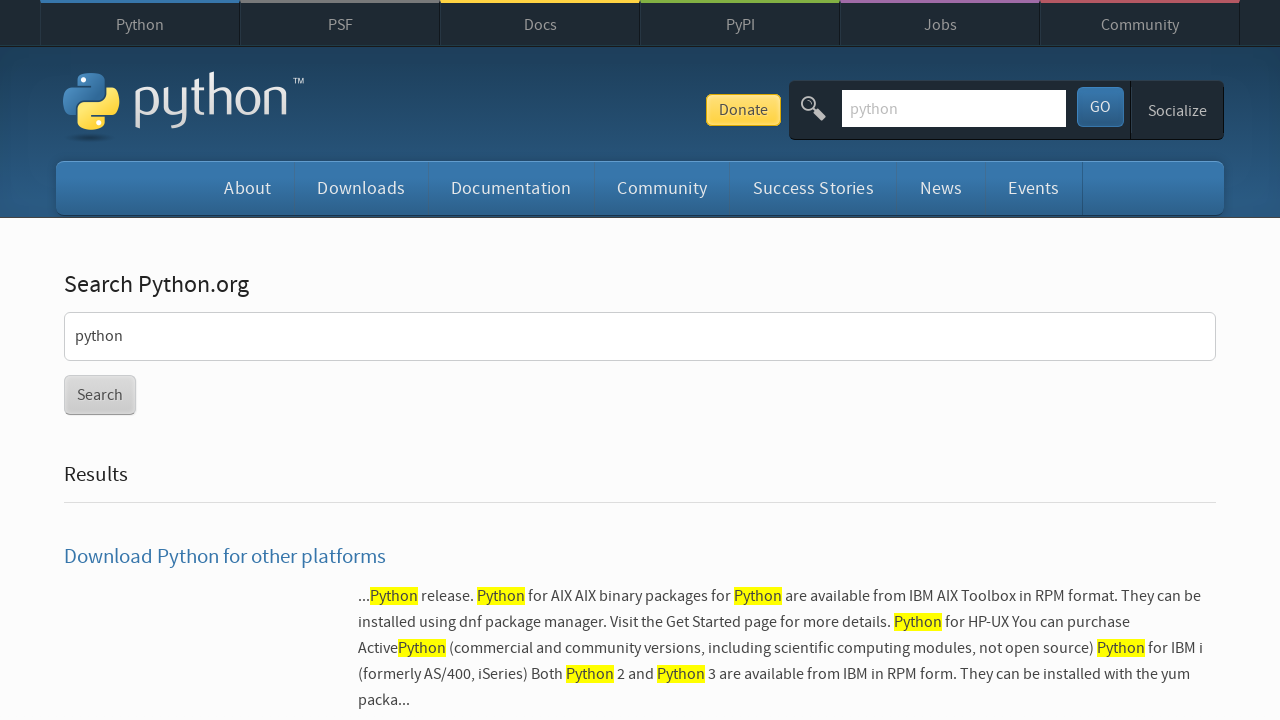

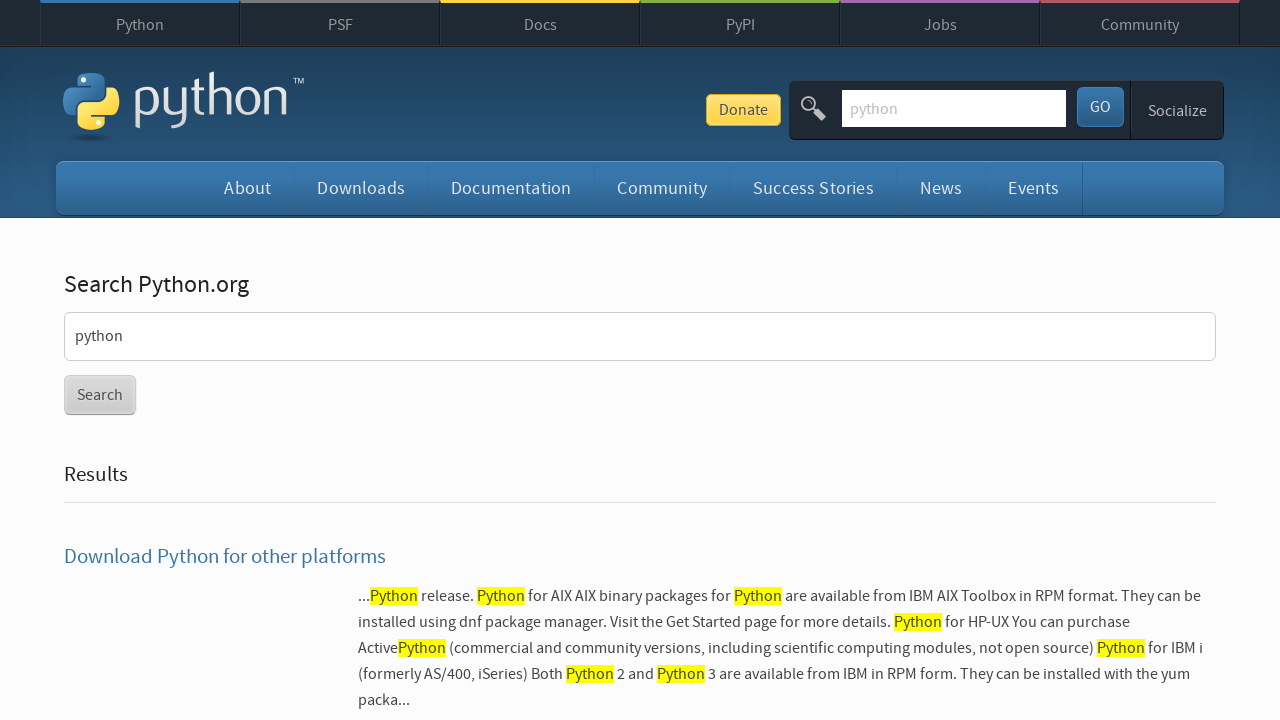